Tests the complete flight booking flow on BlazeDemo by selecting departure and destination cities, choosing a flight, filling in passenger and payment details, and completing the purchase.

Starting URL: http://blazedemo.com/

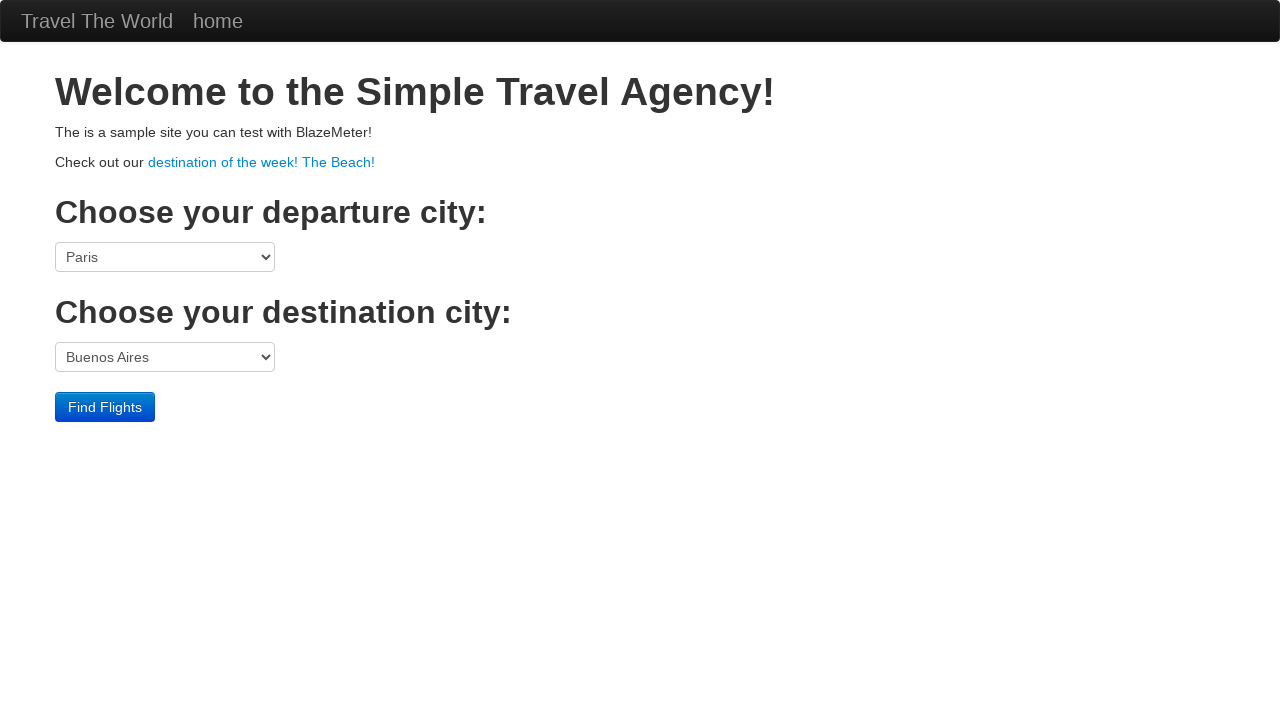

Clicked departure city dropdown at (165, 257) on select[name='fromPort']
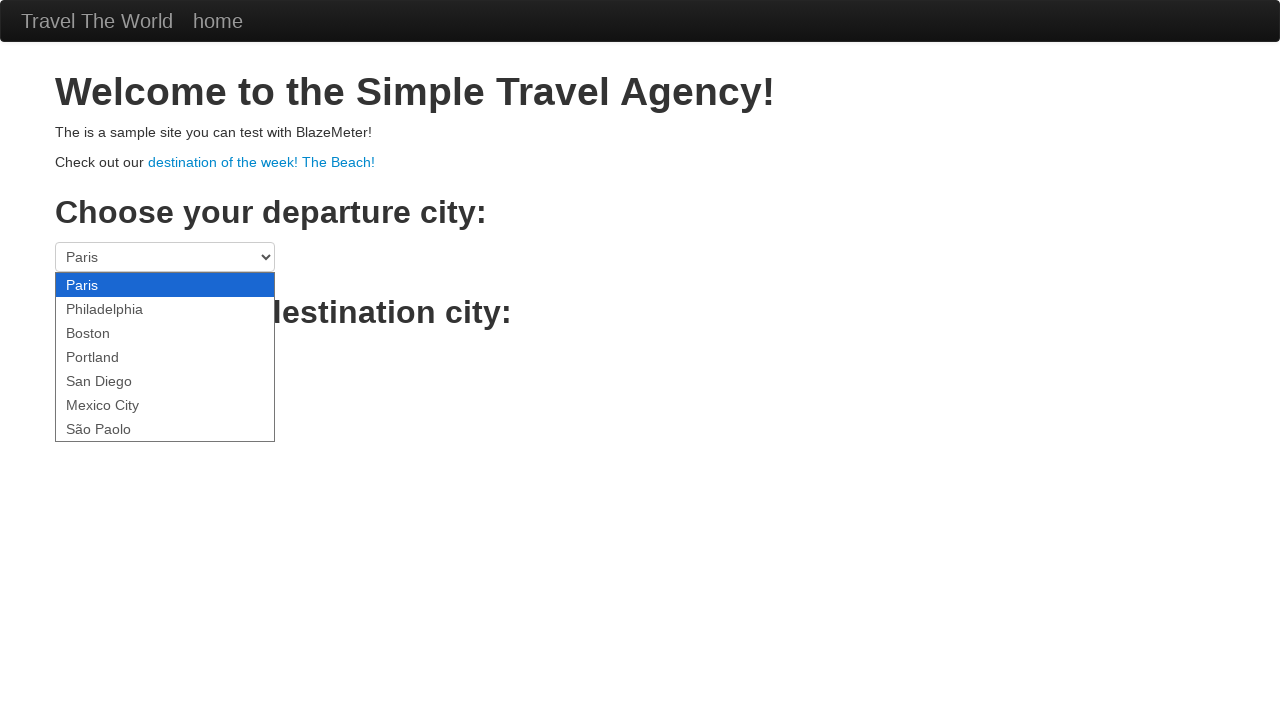

Selected Boston as departure city on select[name='fromPort']
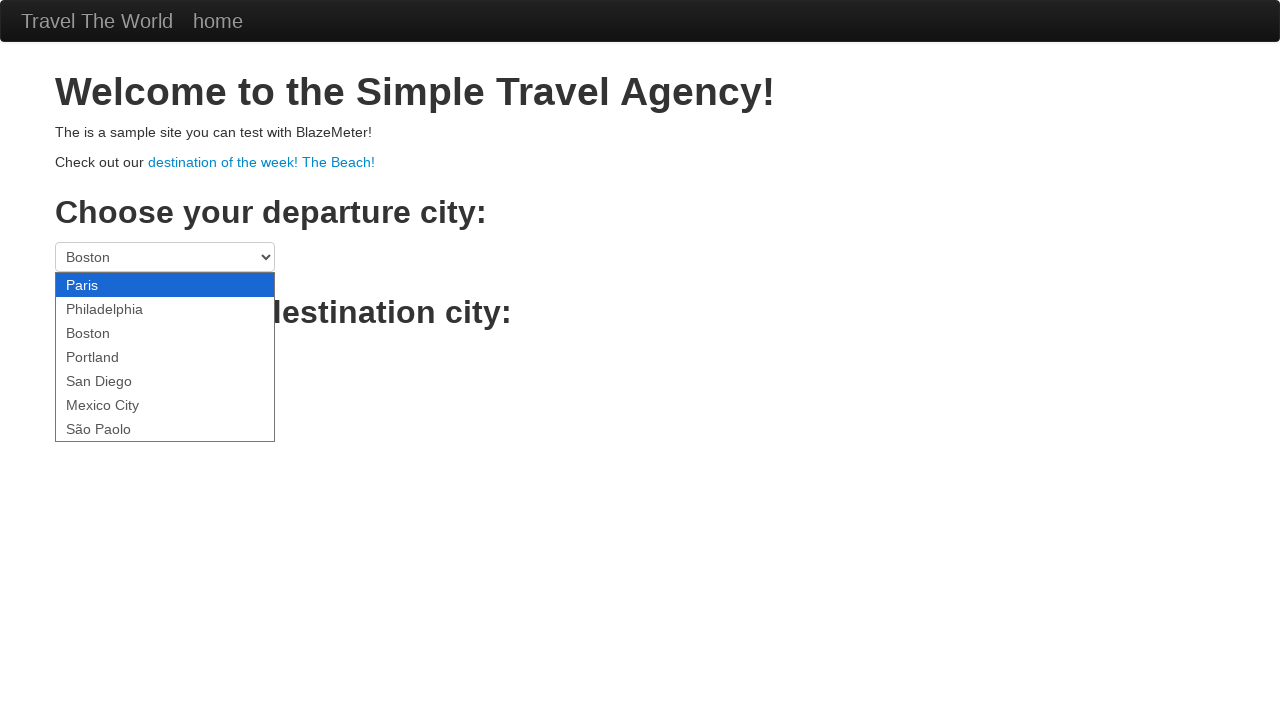

Clicked destination city dropdown at (165, 357) on select[name='toPort']
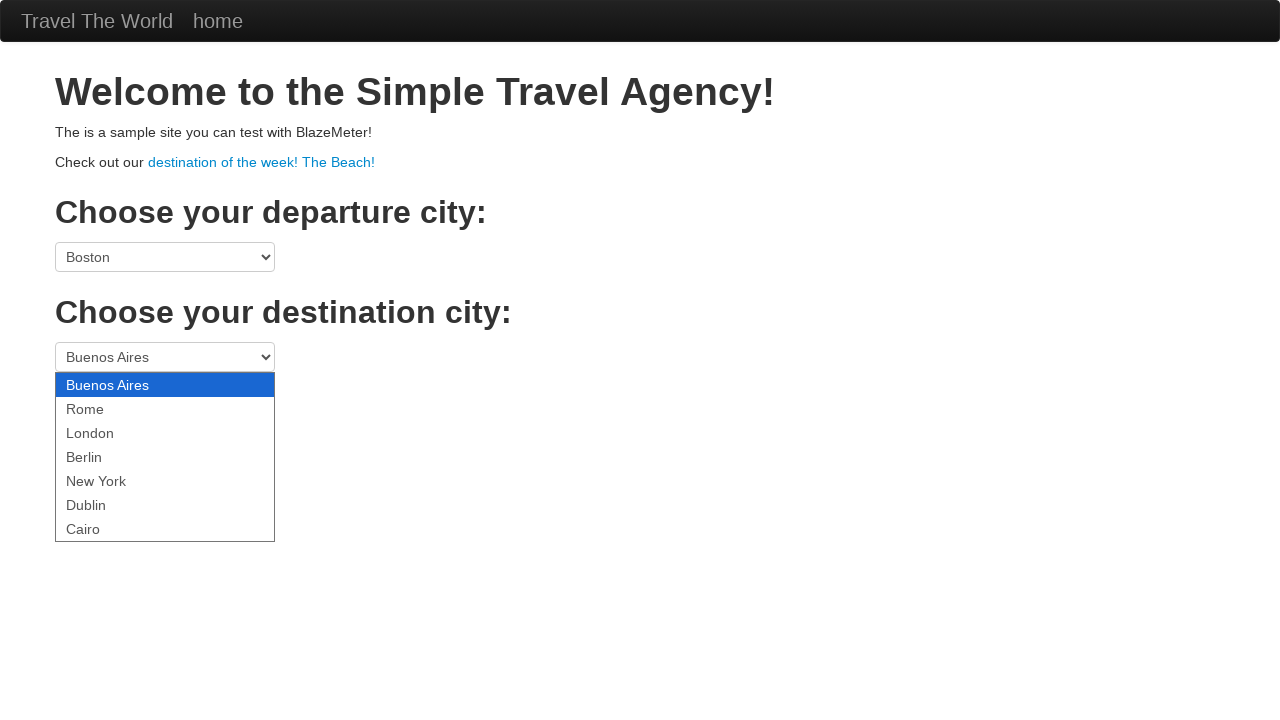

Selected London as destination city on select[name='toPort']
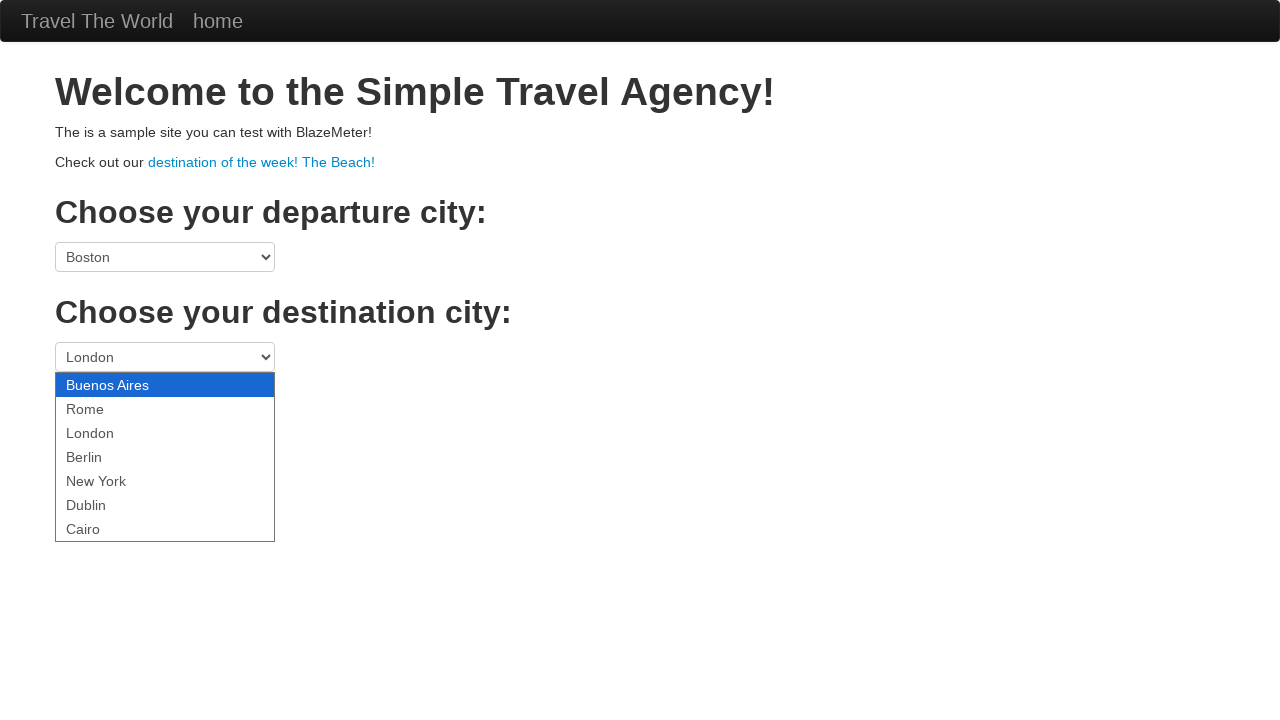

Clicked Find Flights button at (105, 407) on .btn-primary
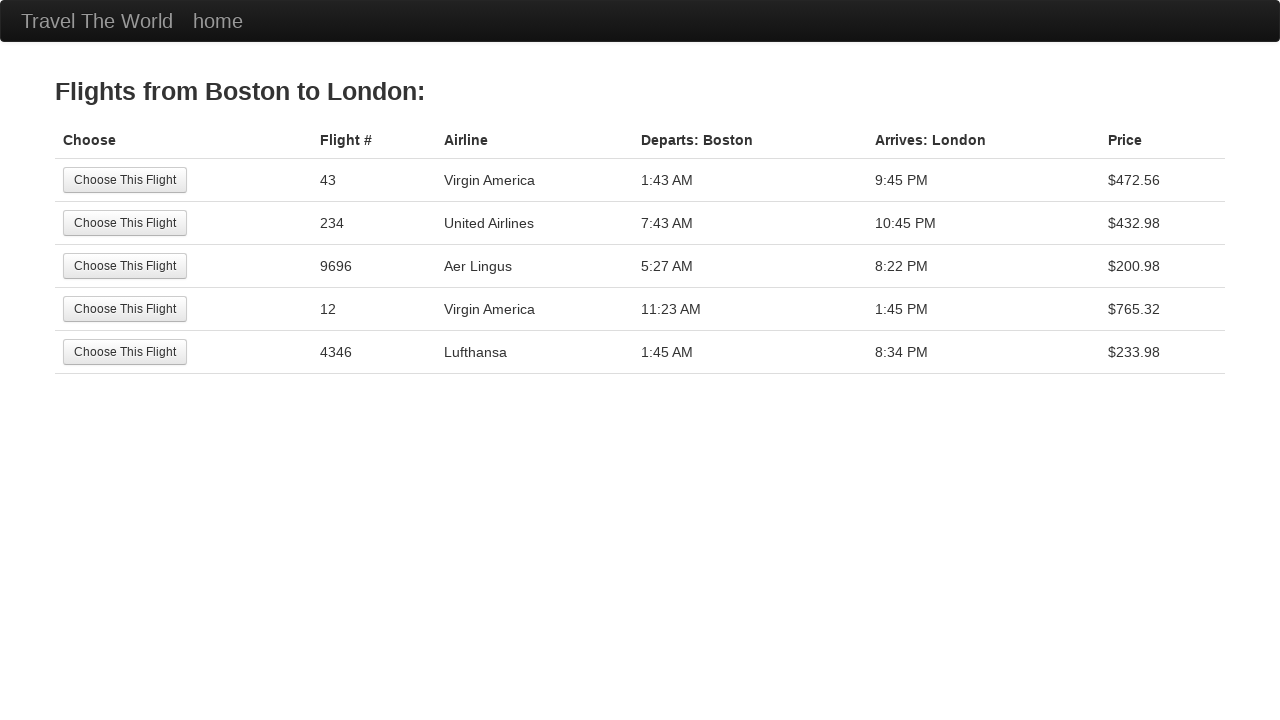

Flight results loaded
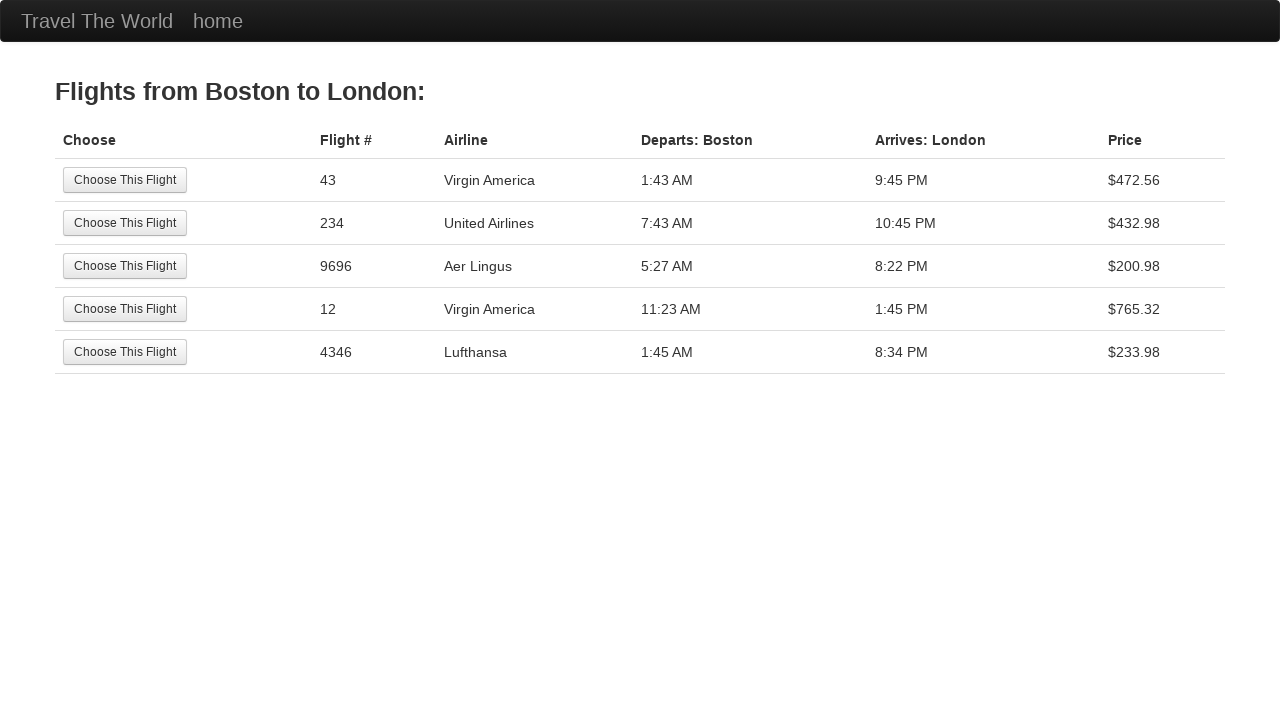

Selected the first available flight at (125, 180) on .btn-small
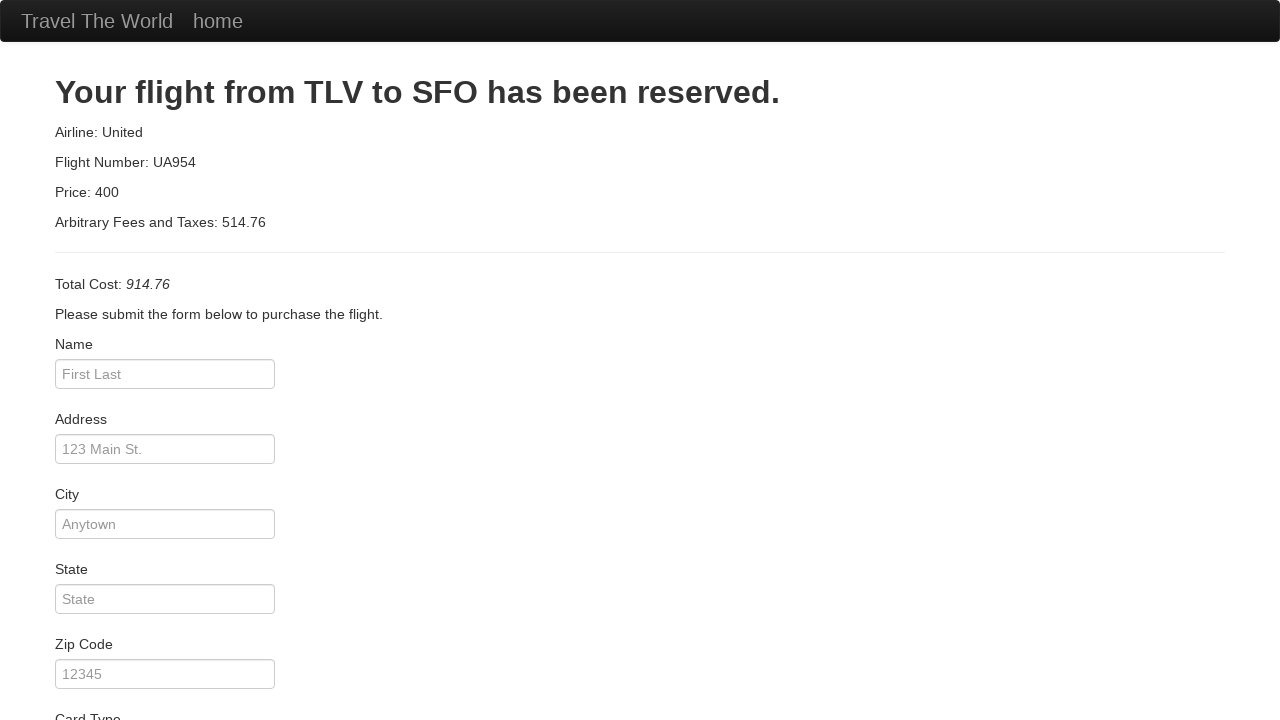

Purchase form loaded
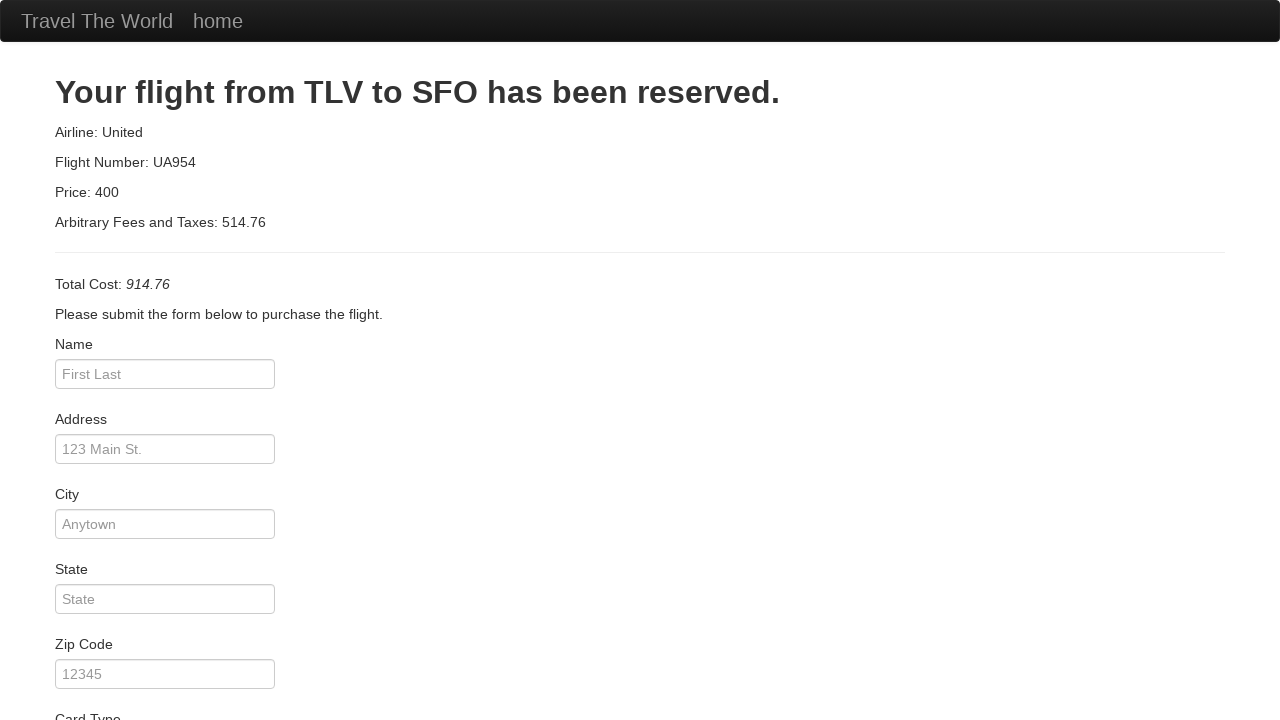

Entered passenger name 'John Doe' on #inputName
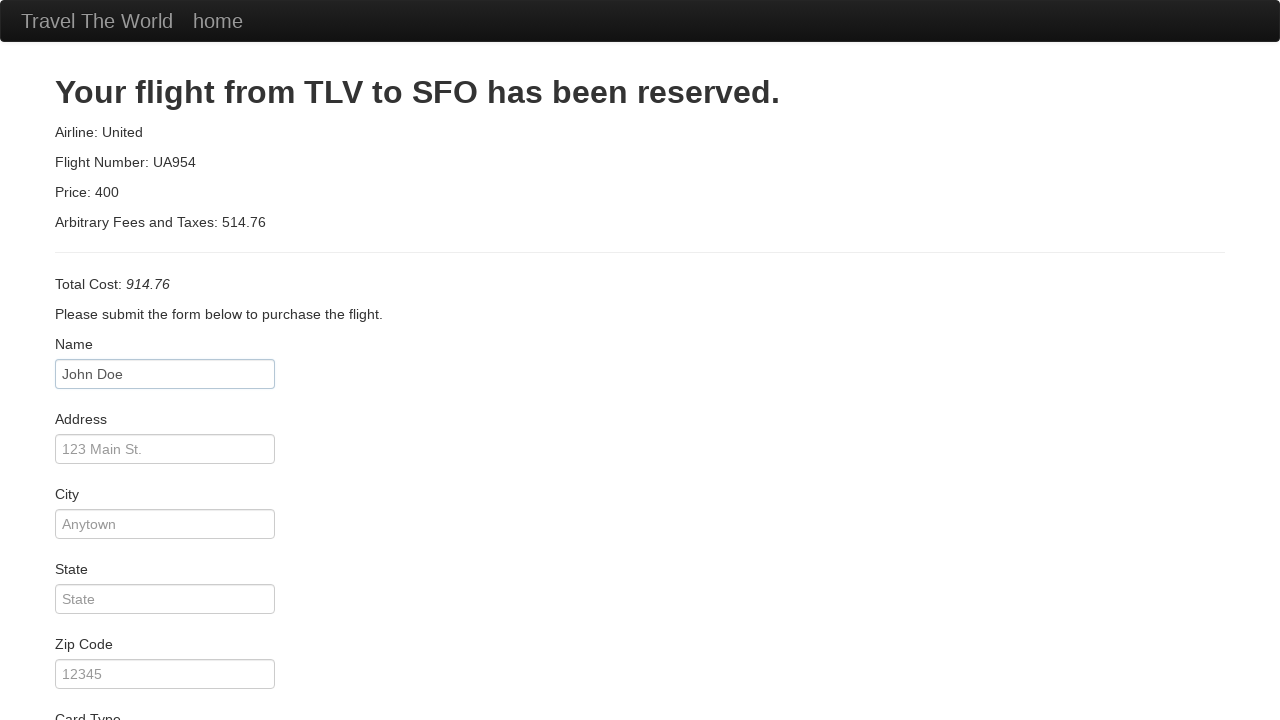

Entered address 'Rue de Lutèce' on #address
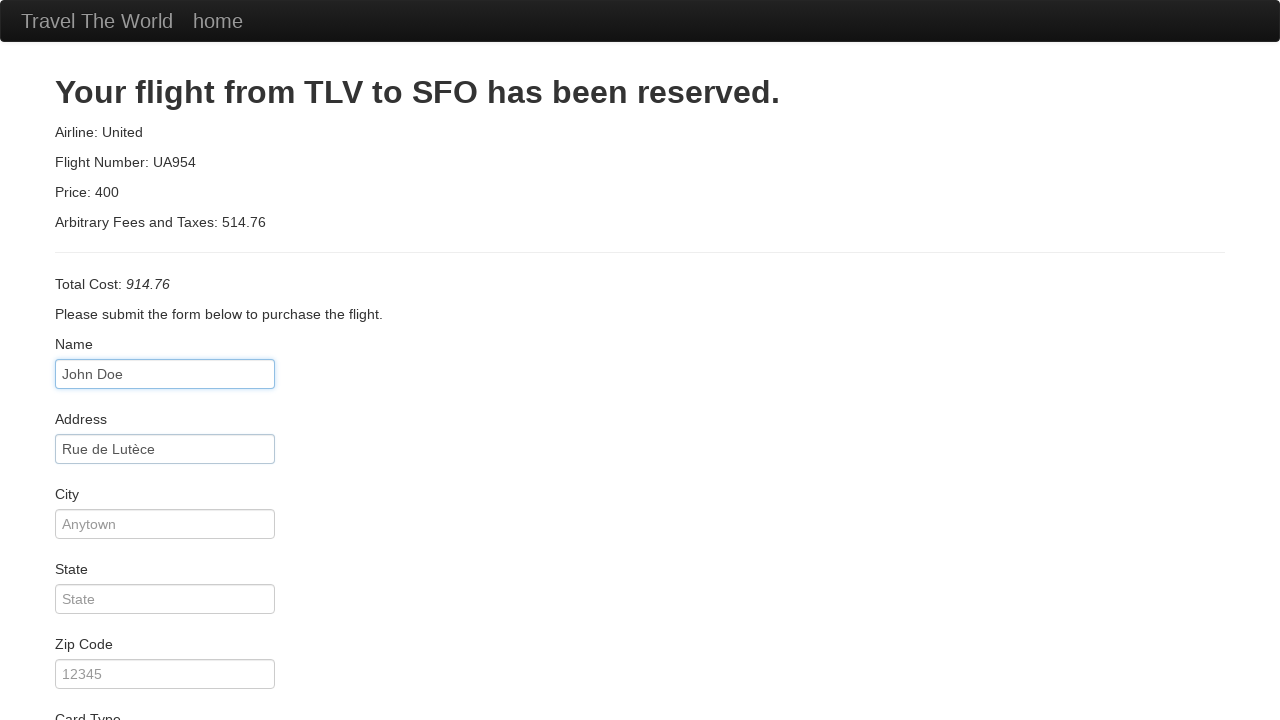

Entered city 'Paris' on #city
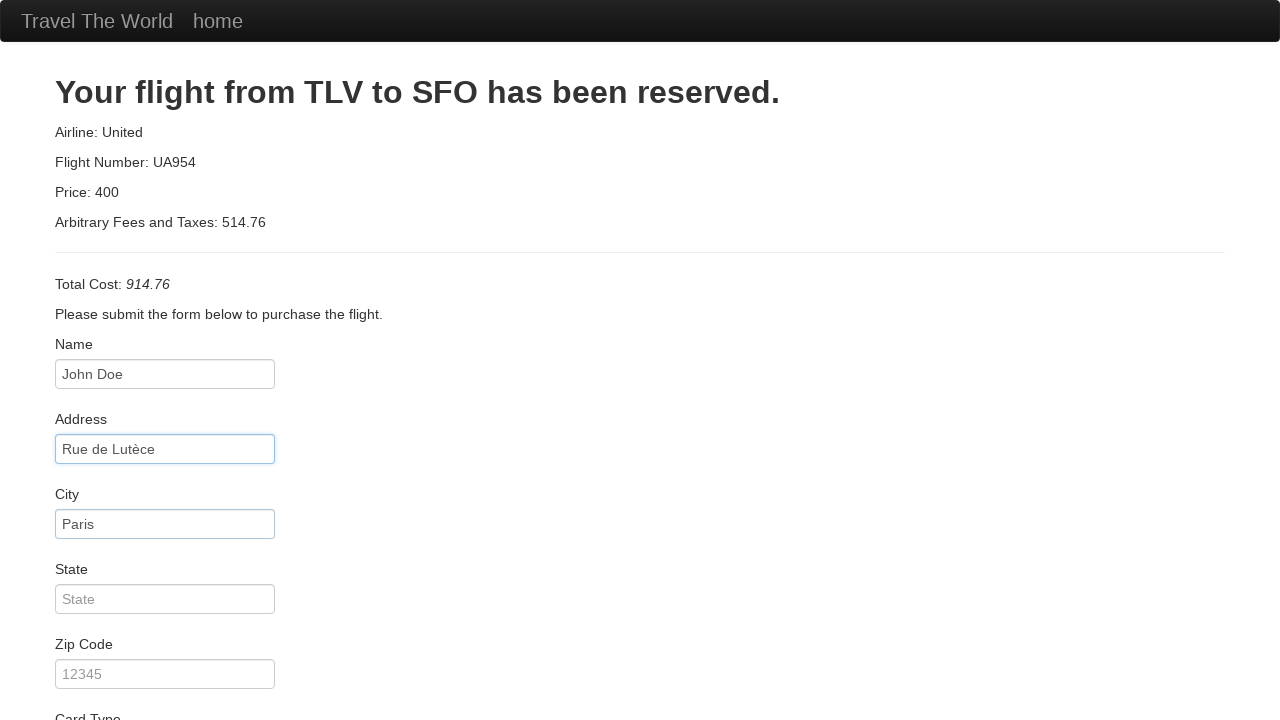

Entered state 'Île-de-France' on #state
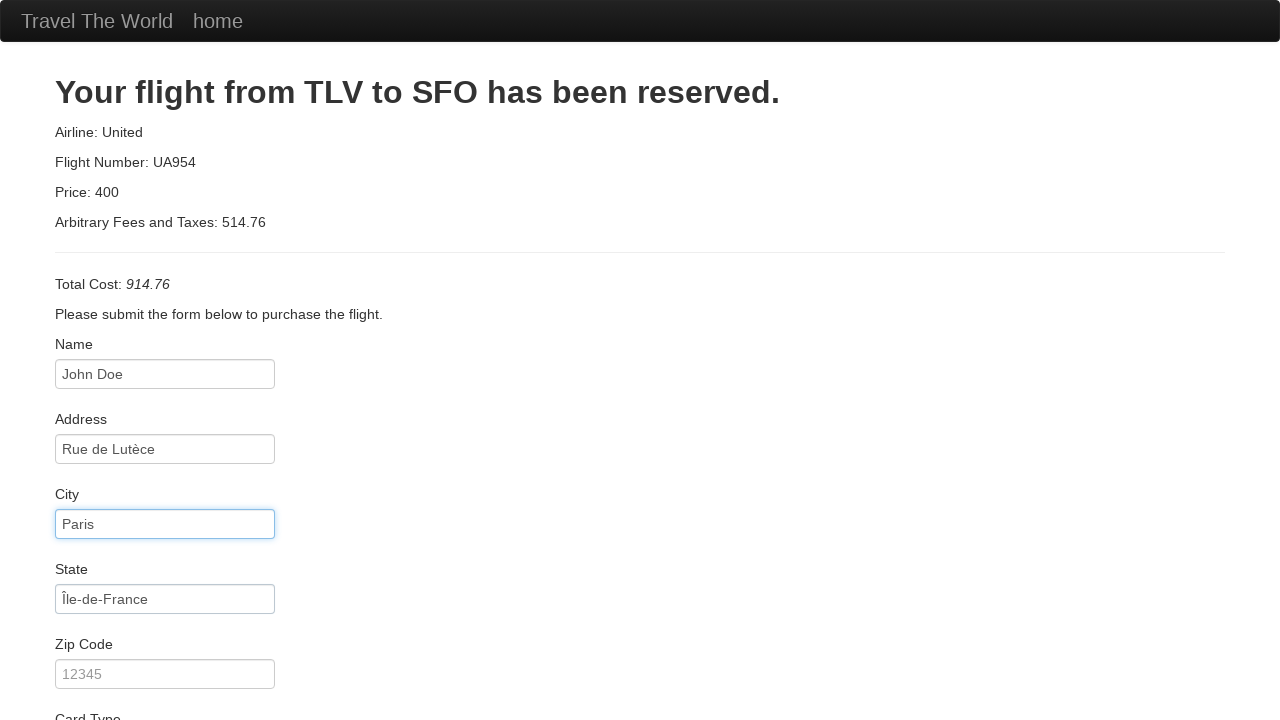

Entered zip code '75001' on #zipCode
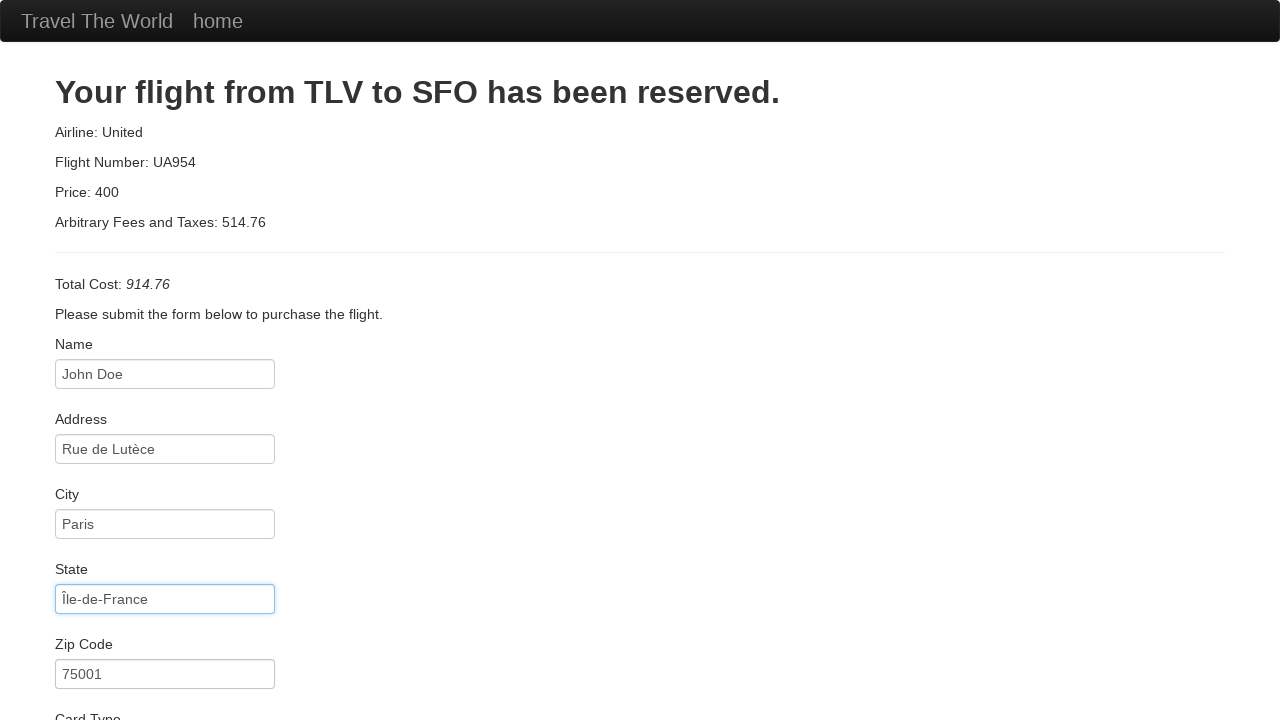

Selected Visa as card type on select[name='cardType']
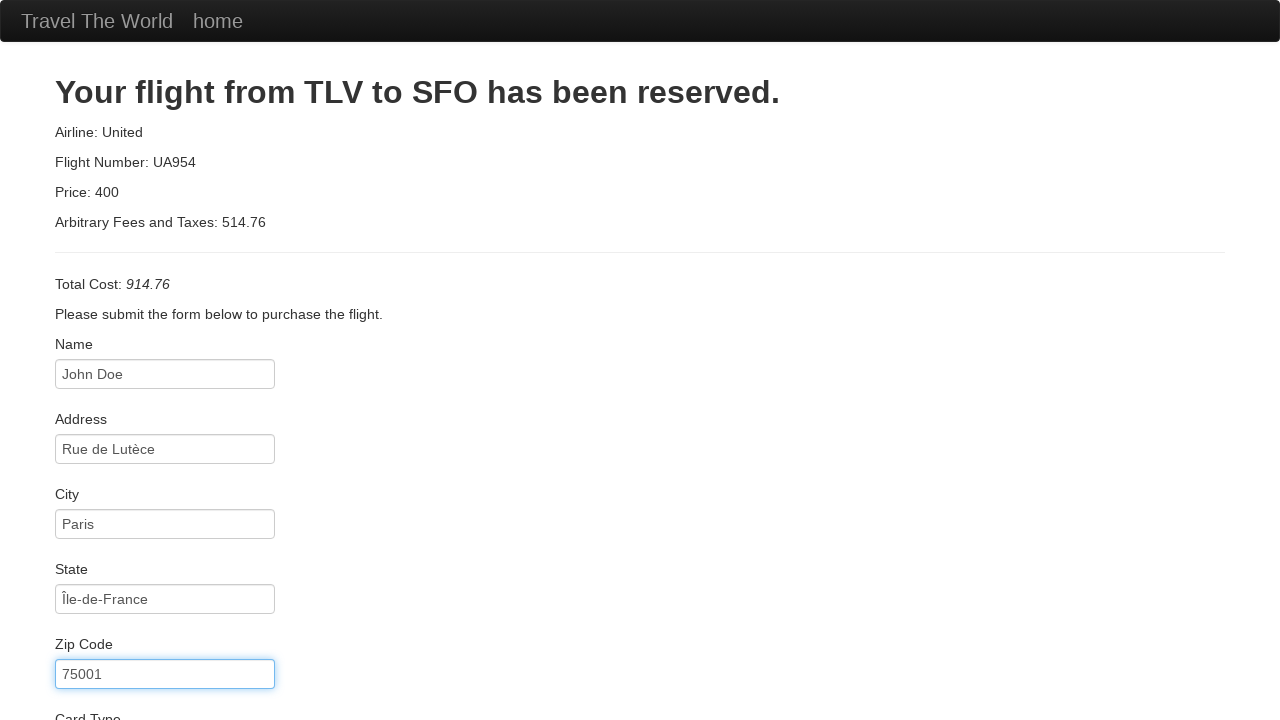

Entered credit card number on #creditCardNumber
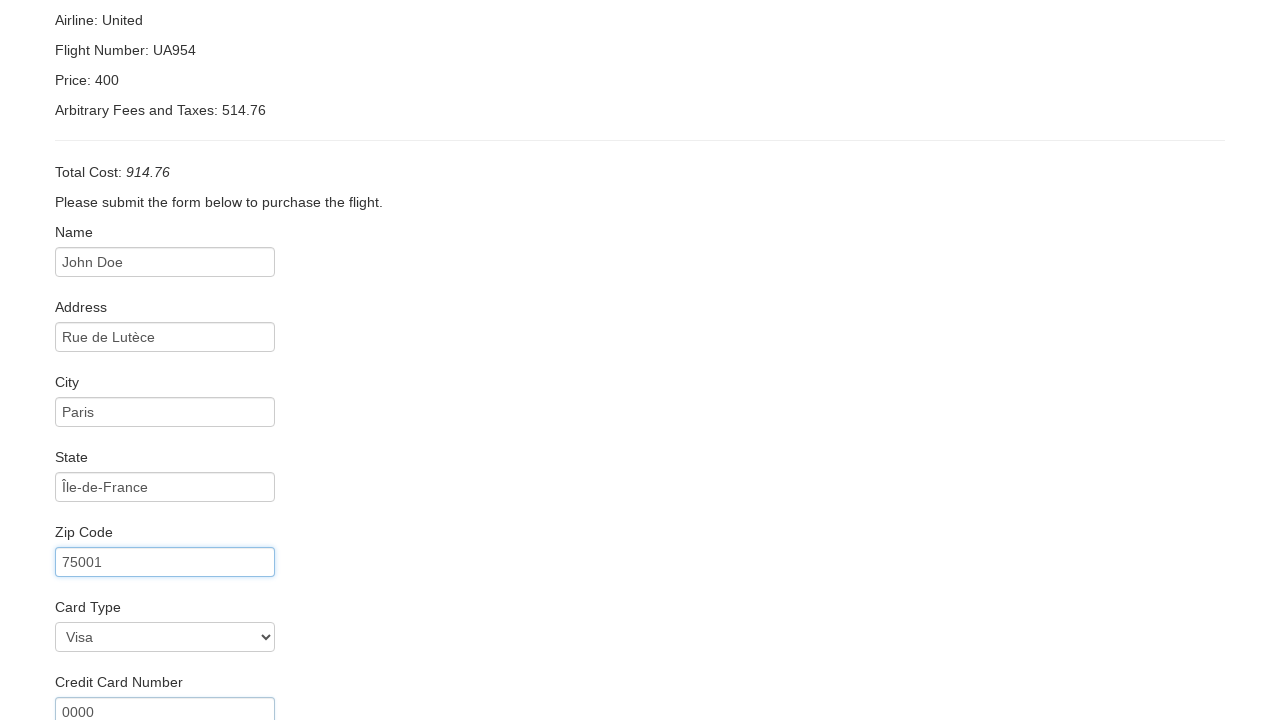

Entered name on card 'John Doe' on #nameOnCard
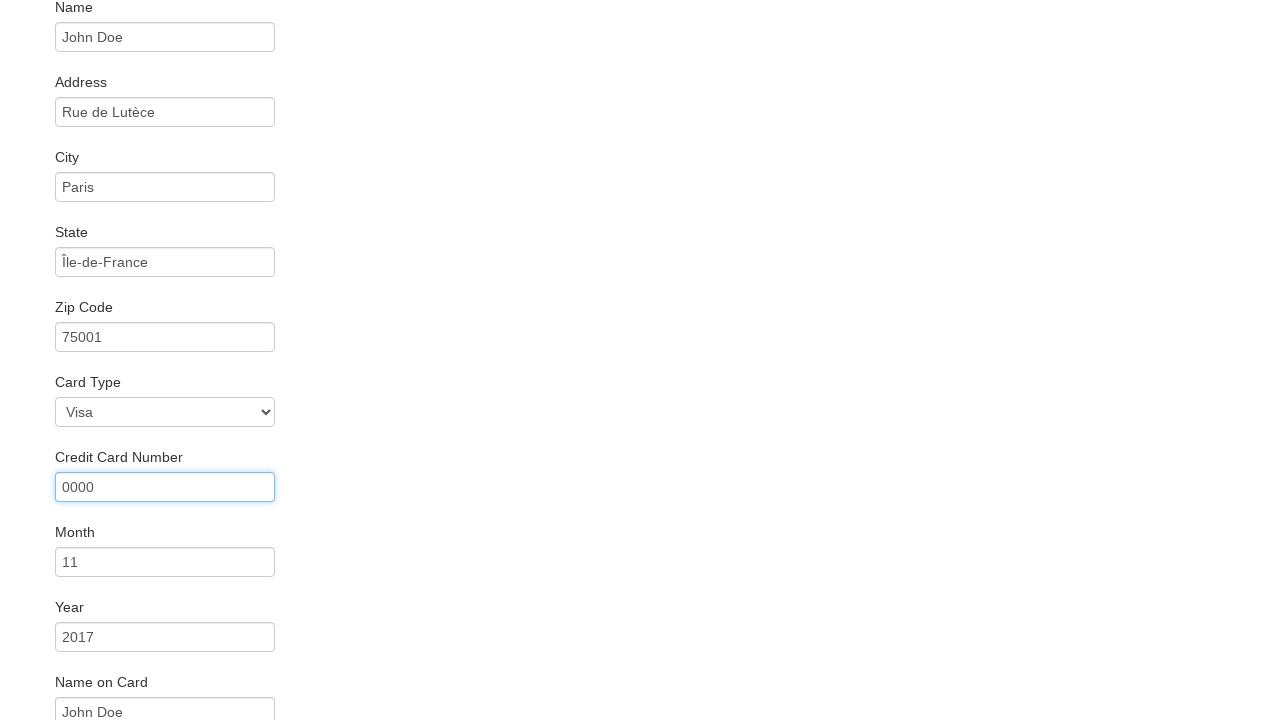

Entered credit card expiry month '12' on #creditCardMonth
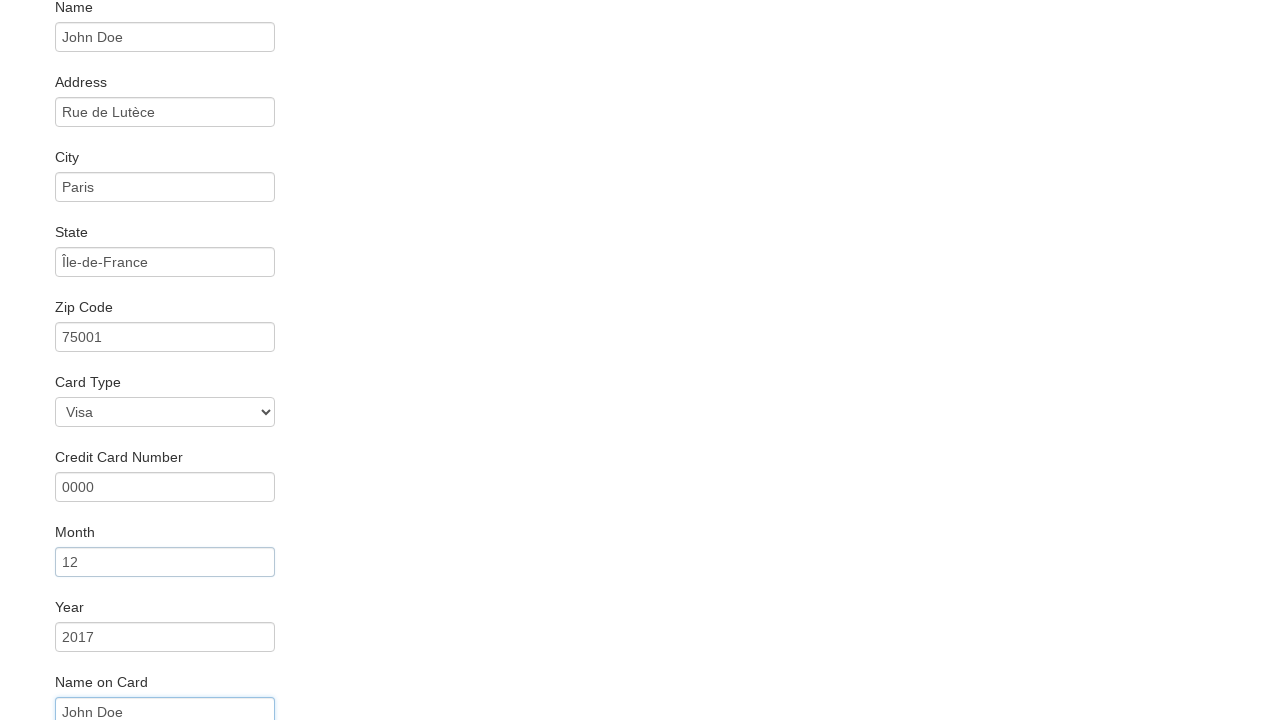

Entered credit card expiry year '2025' on #creditCardYear
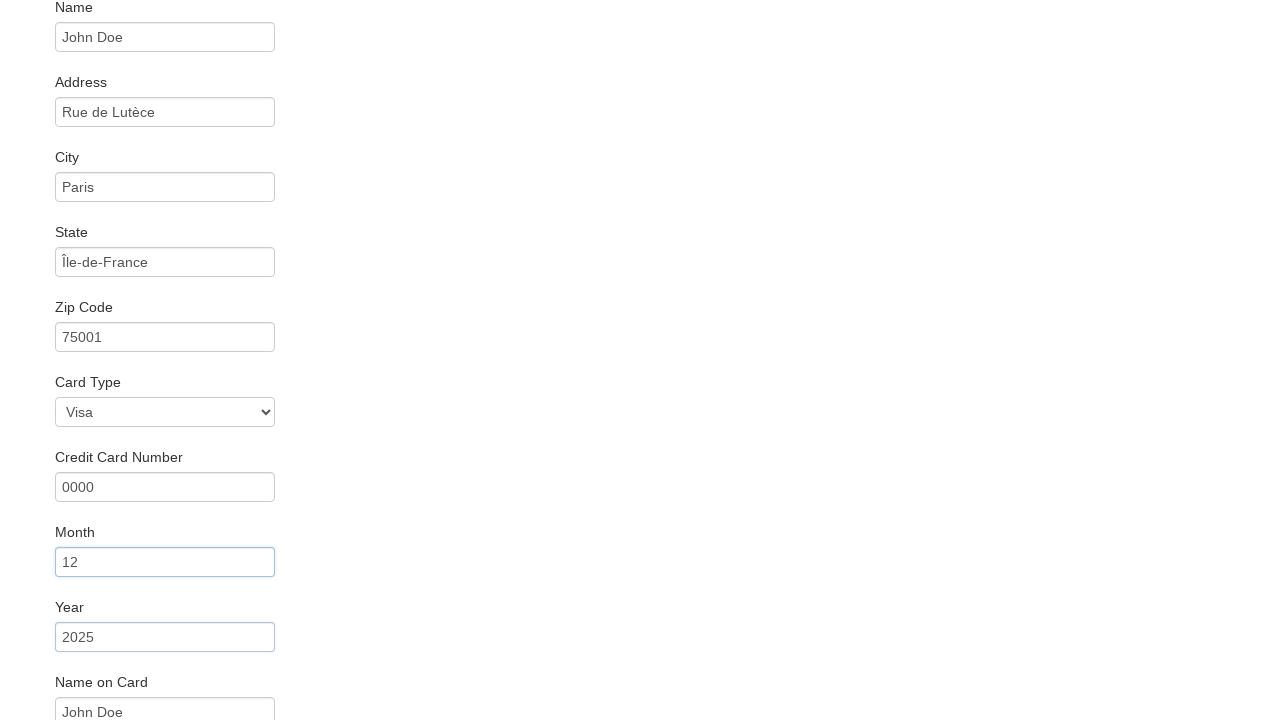

Clicked Purchase button to complete booking at (118, 685) on .btn-primary
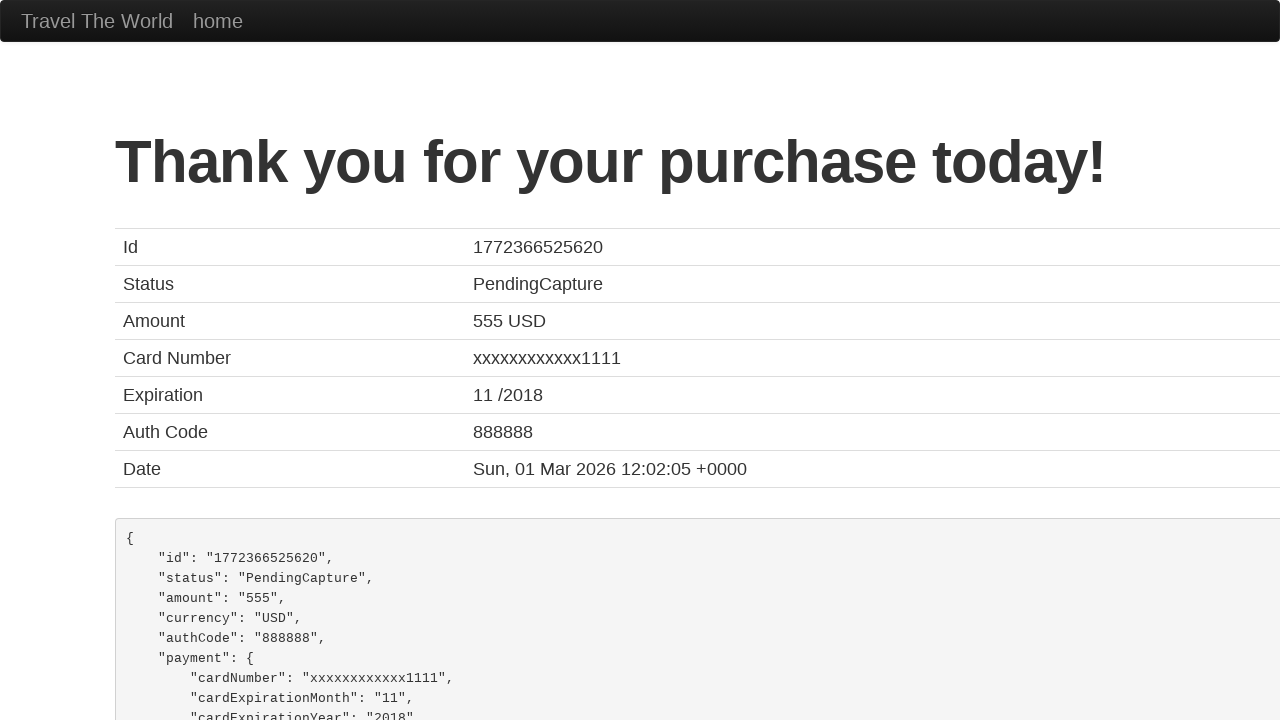

Booking confirmation page loaded
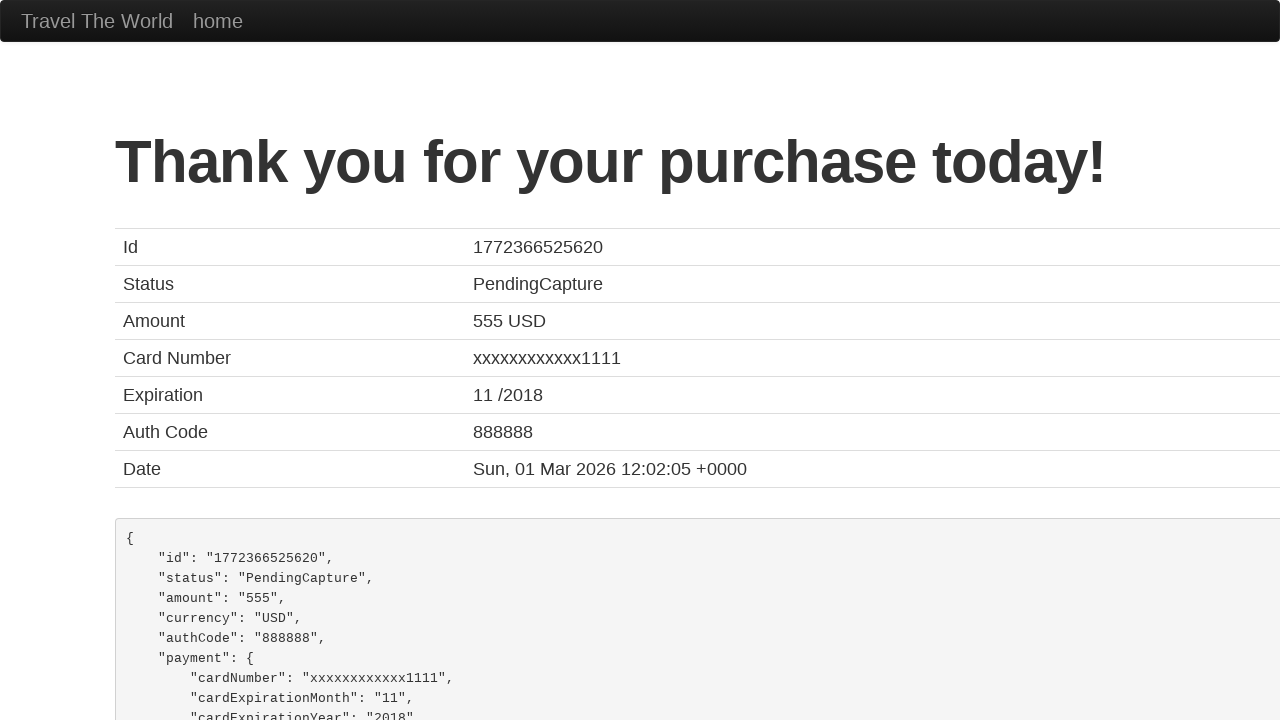

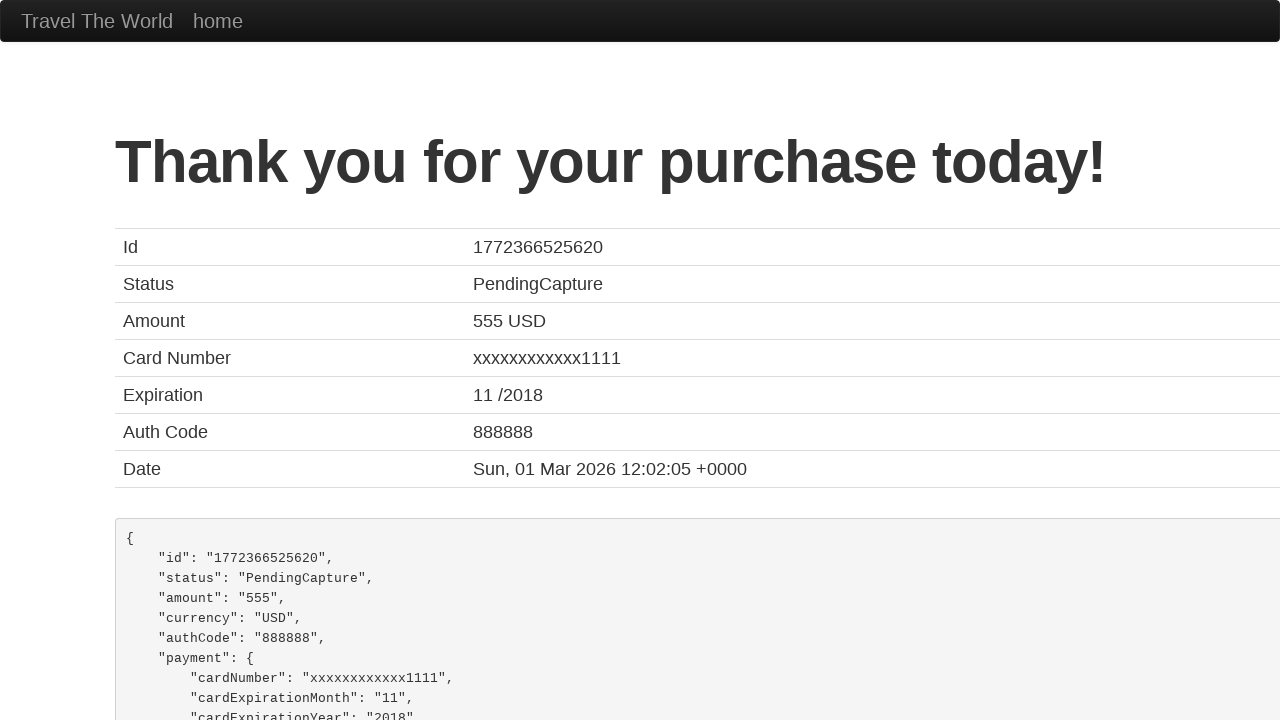